Tests slider functionality on DemoQA by moving the slider to a specific value and verifying the displayed value updates correctly

Starting URL: https://demoqa.com/slider

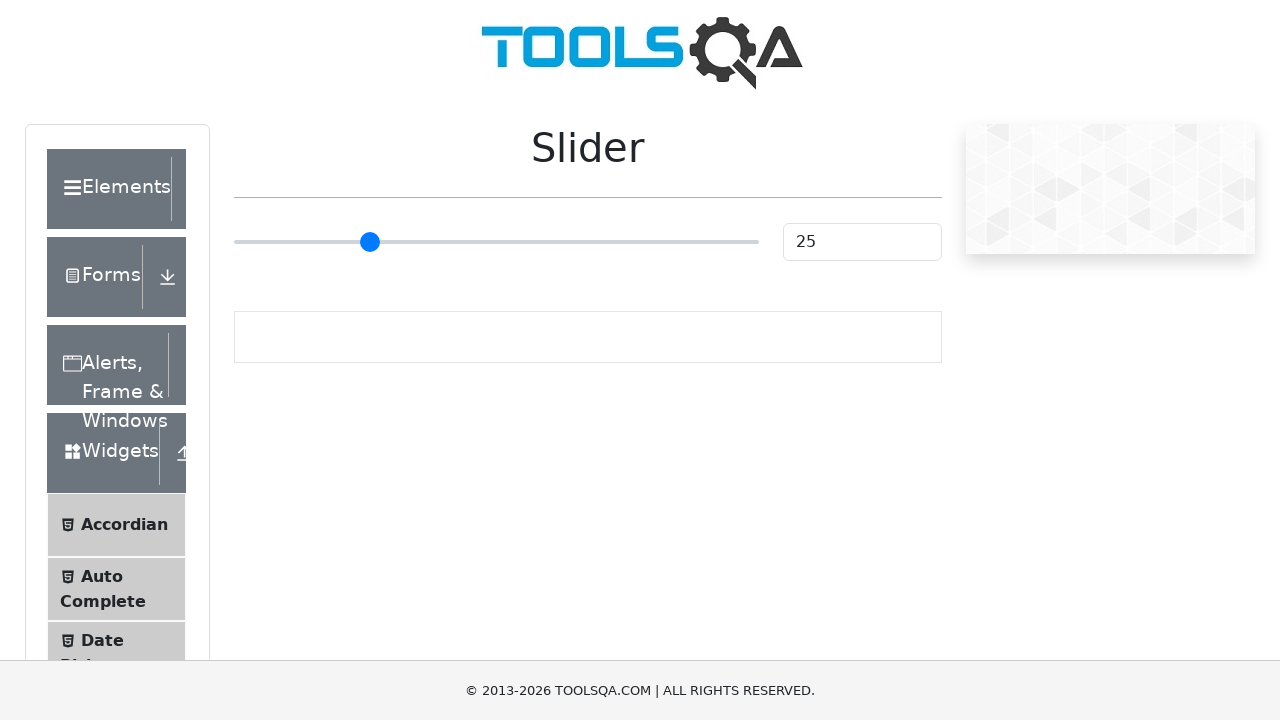

Waited for slider element to be visible on DemoQA slider page
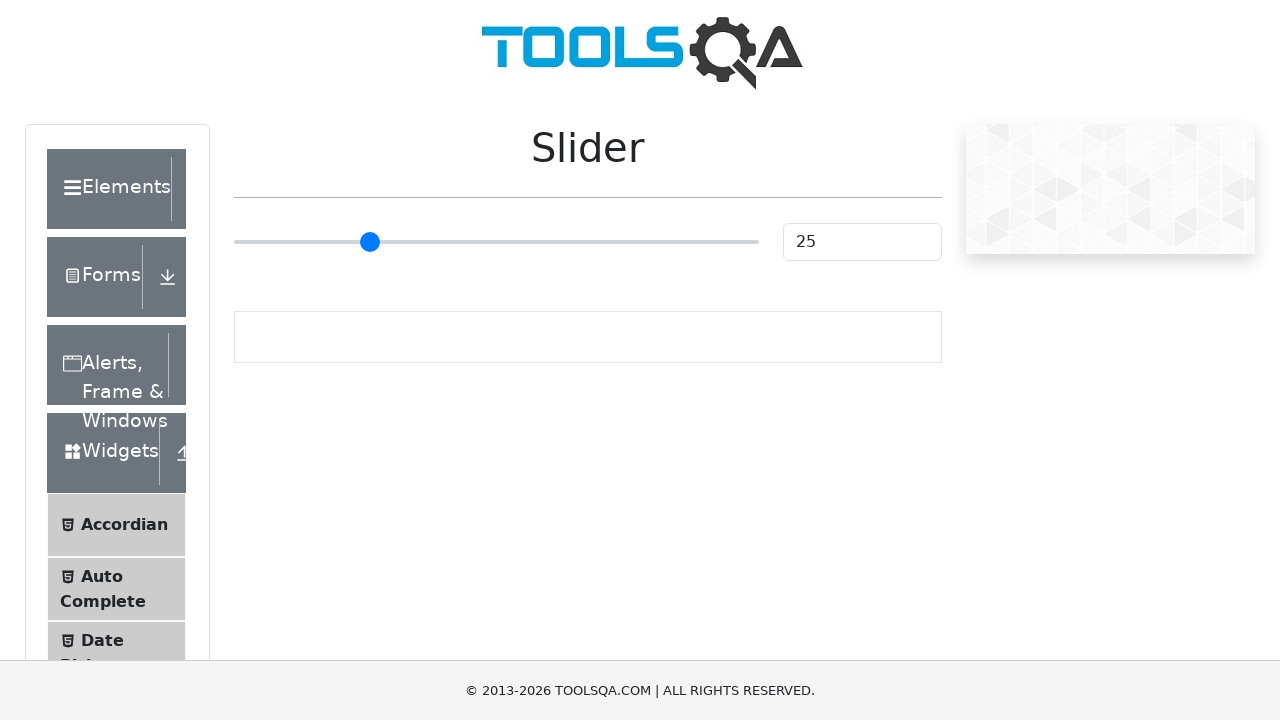

Moved slider to value 75 on input[type="range"]
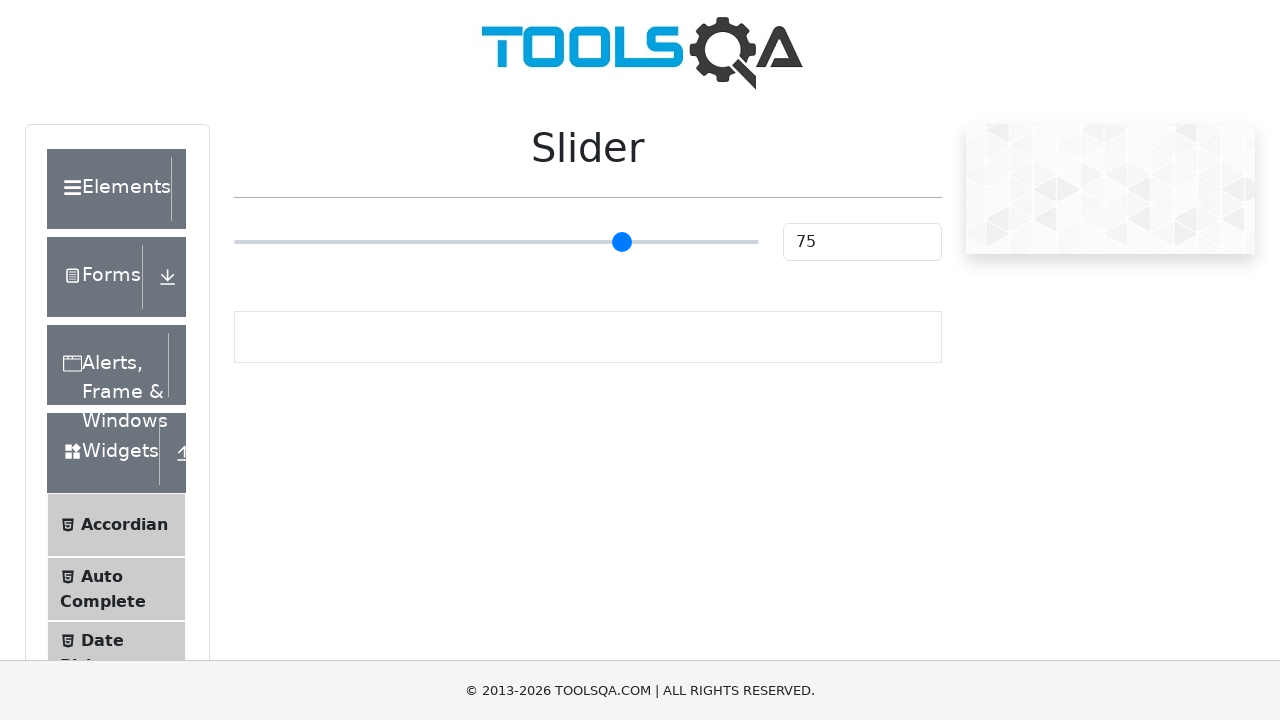

Waited for slider value display element to be visible
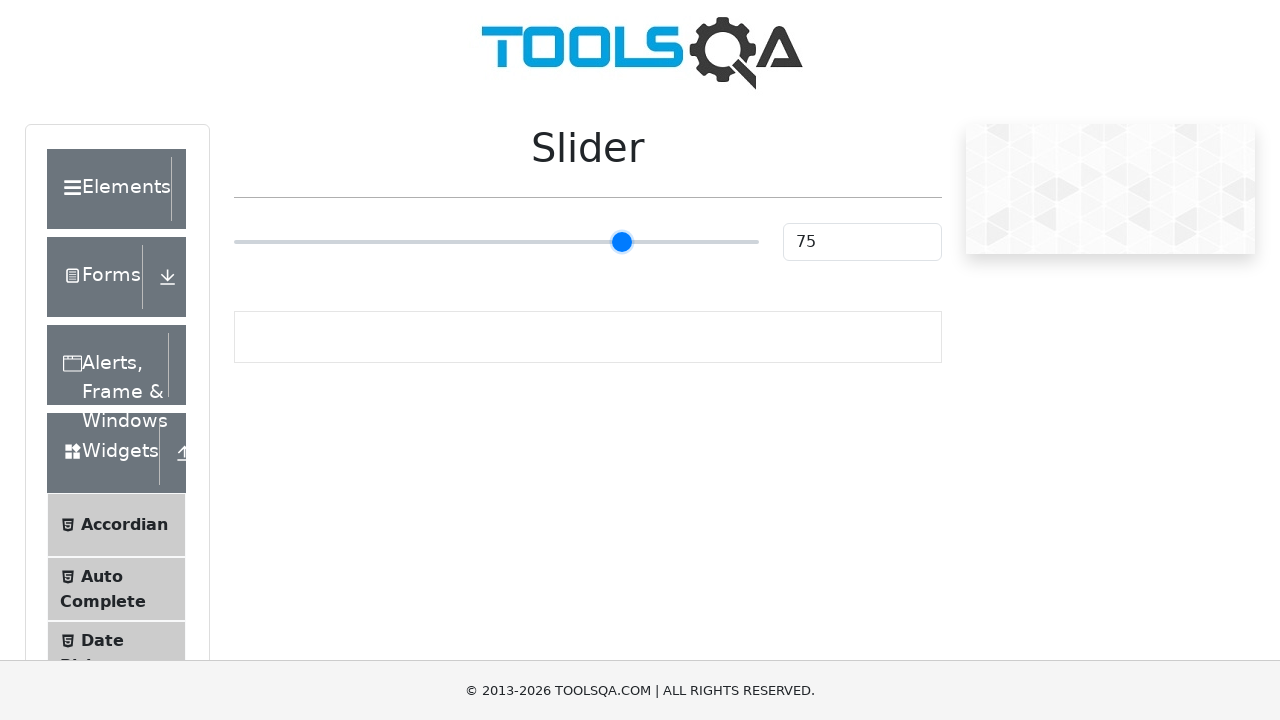

Retrieved slider value from display: 75
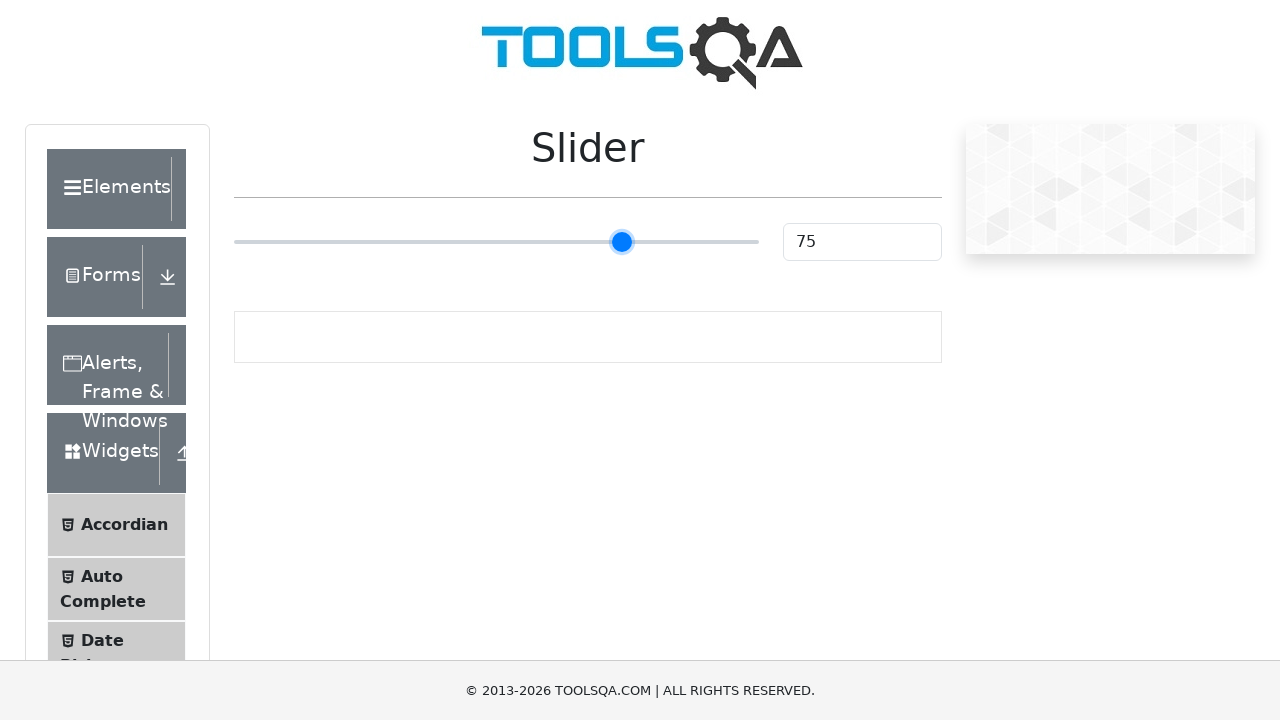

Verified slider value is correctly set to 75
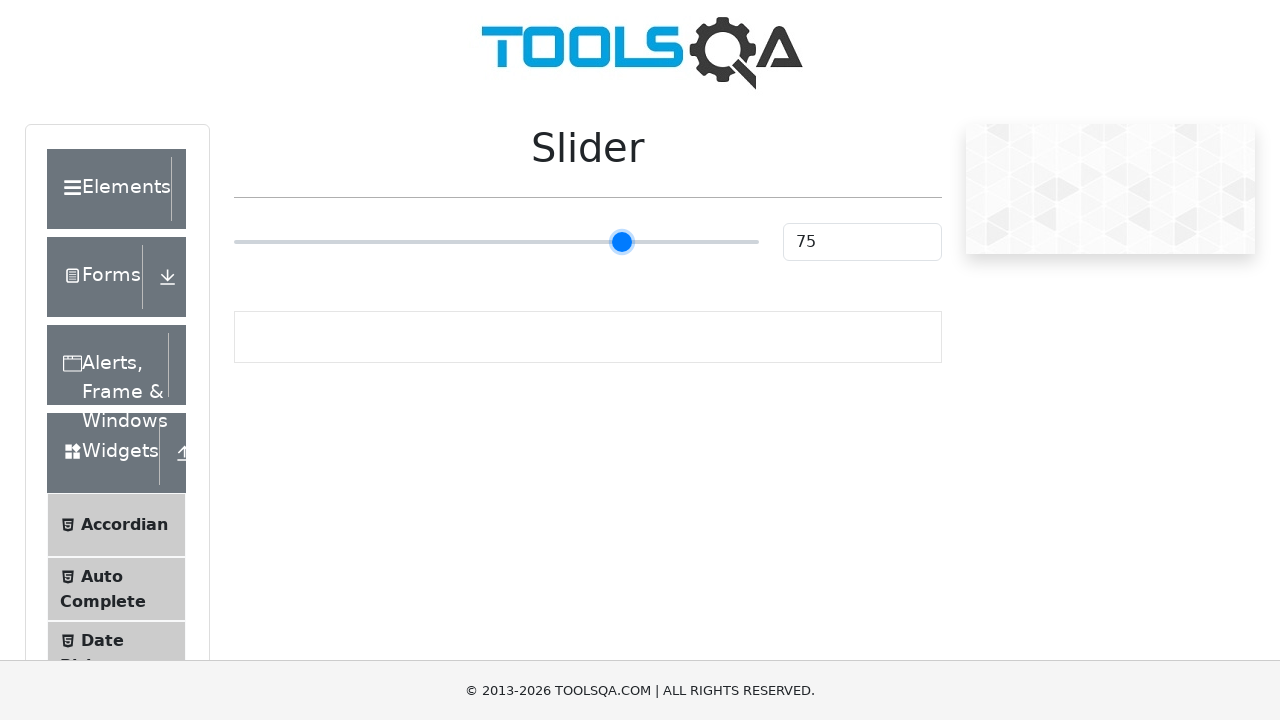

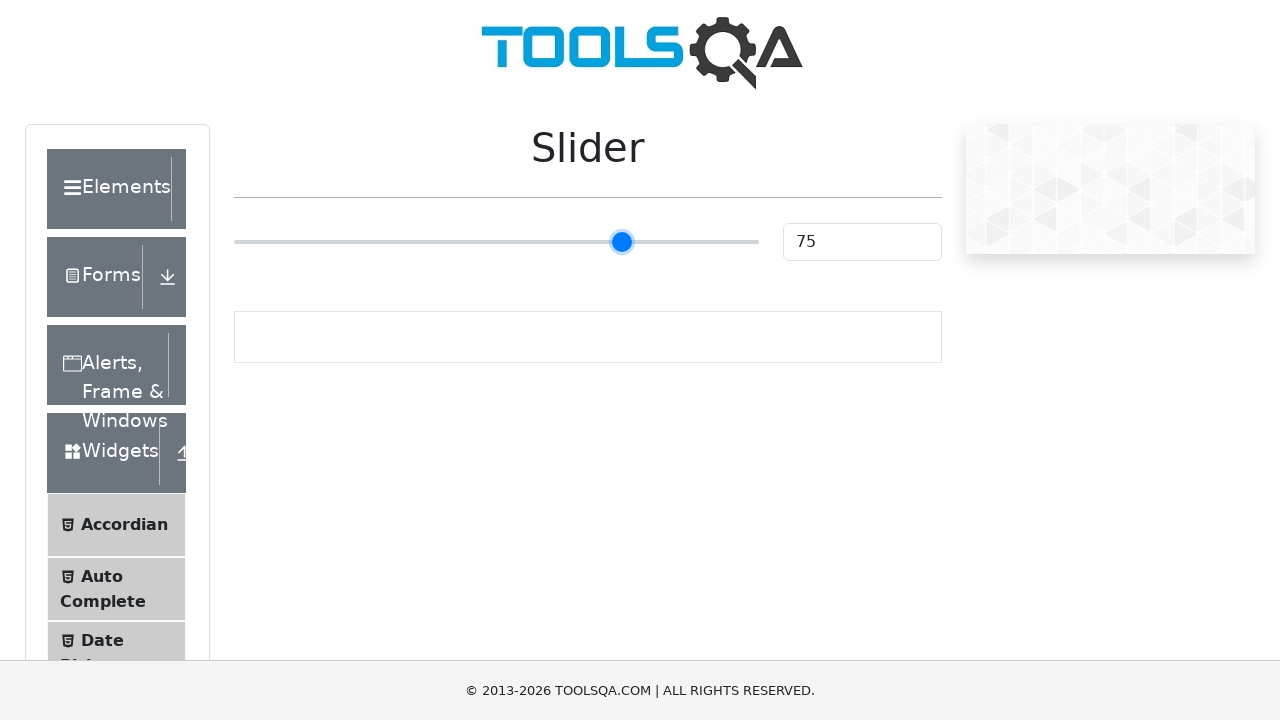